Tests the environmental spot query page by selecting a city from a dropdown and clicking the search button to view results

Starting URL: https://neecs.moenv.gov.tw/Home/PlaceQry

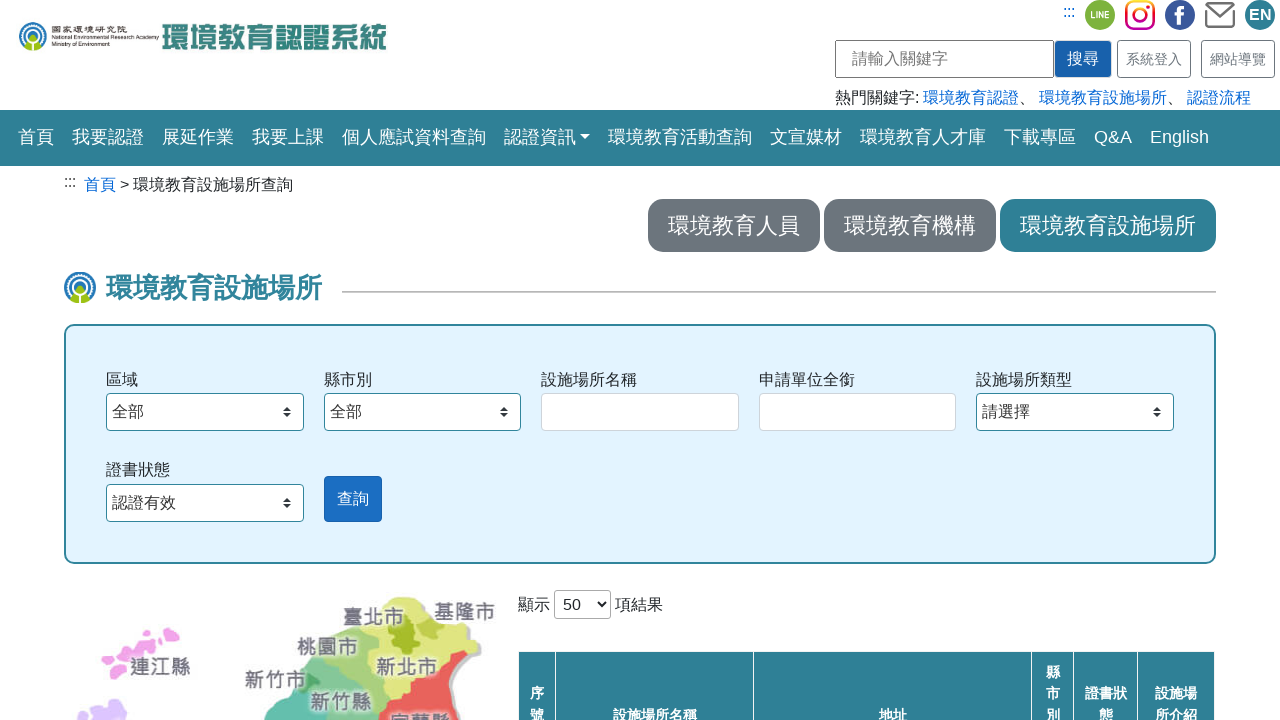

City dropdown selector is present on the environmental spot query page
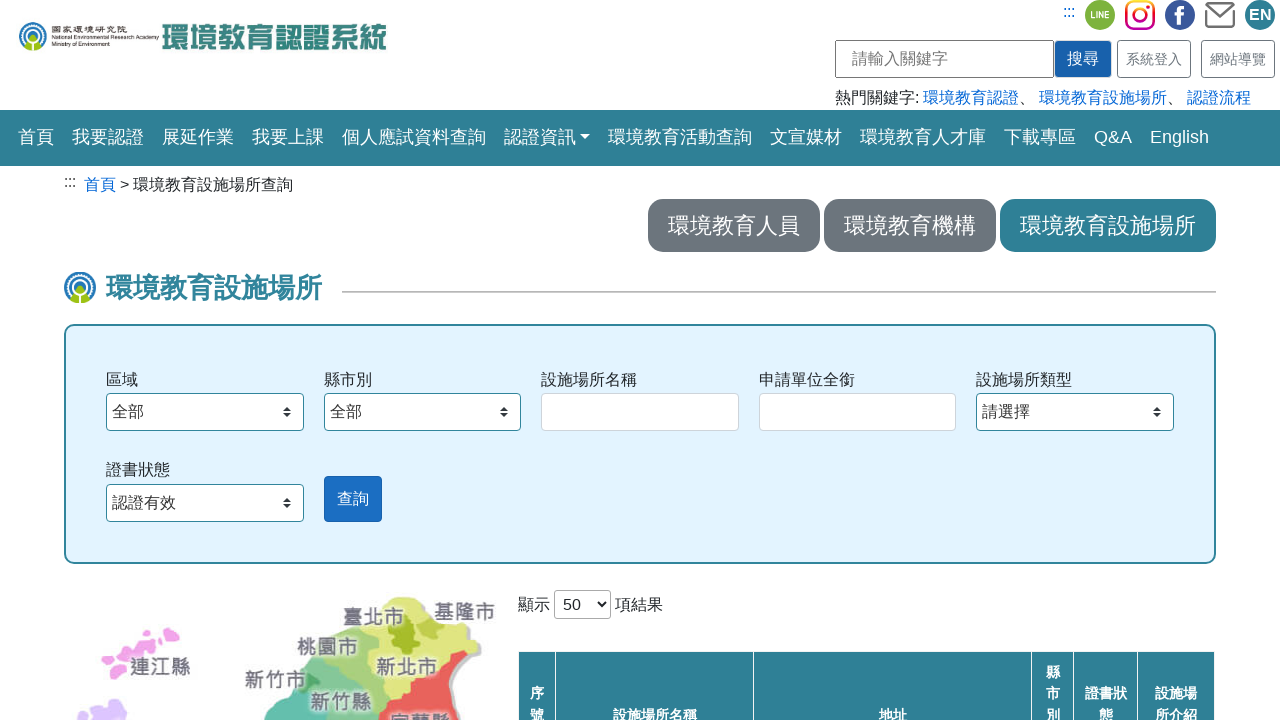

Selected '臺北市' (Taipei City) from the city dropdown on #frontPlaceQryVM_City
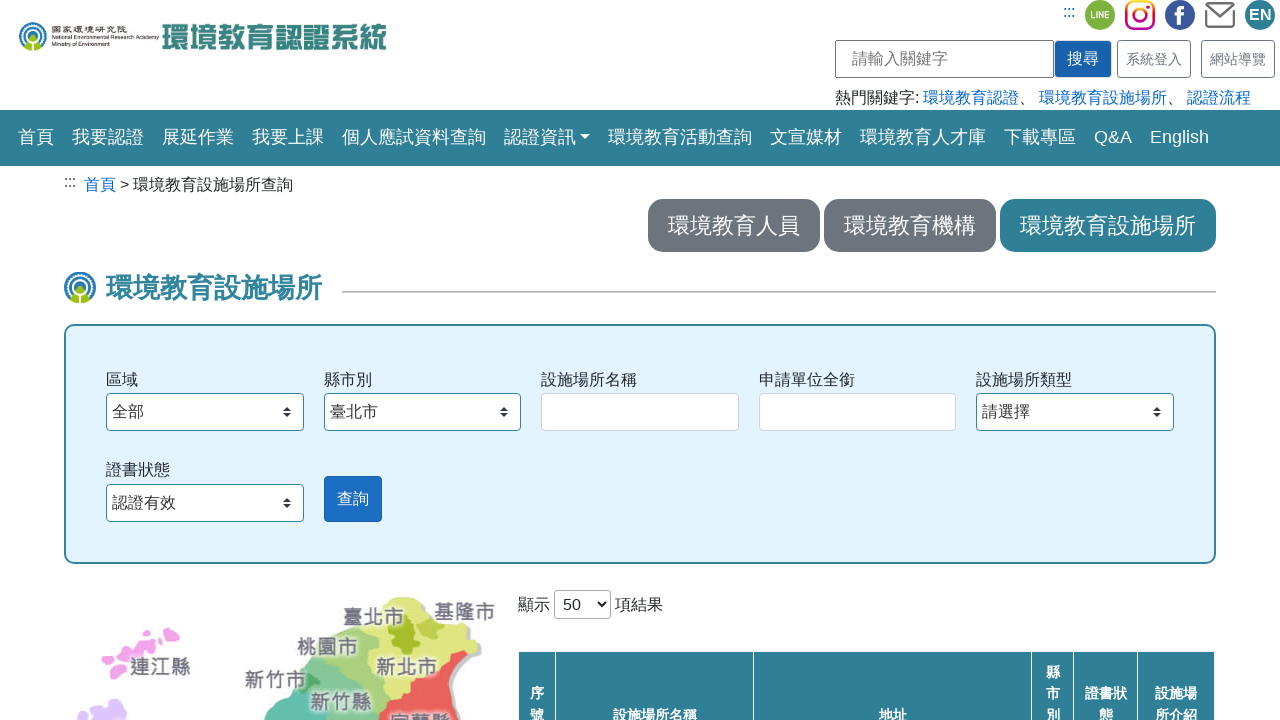

Clicked the search button to query environmental spots at (353, 499) on .btn.btn-primary
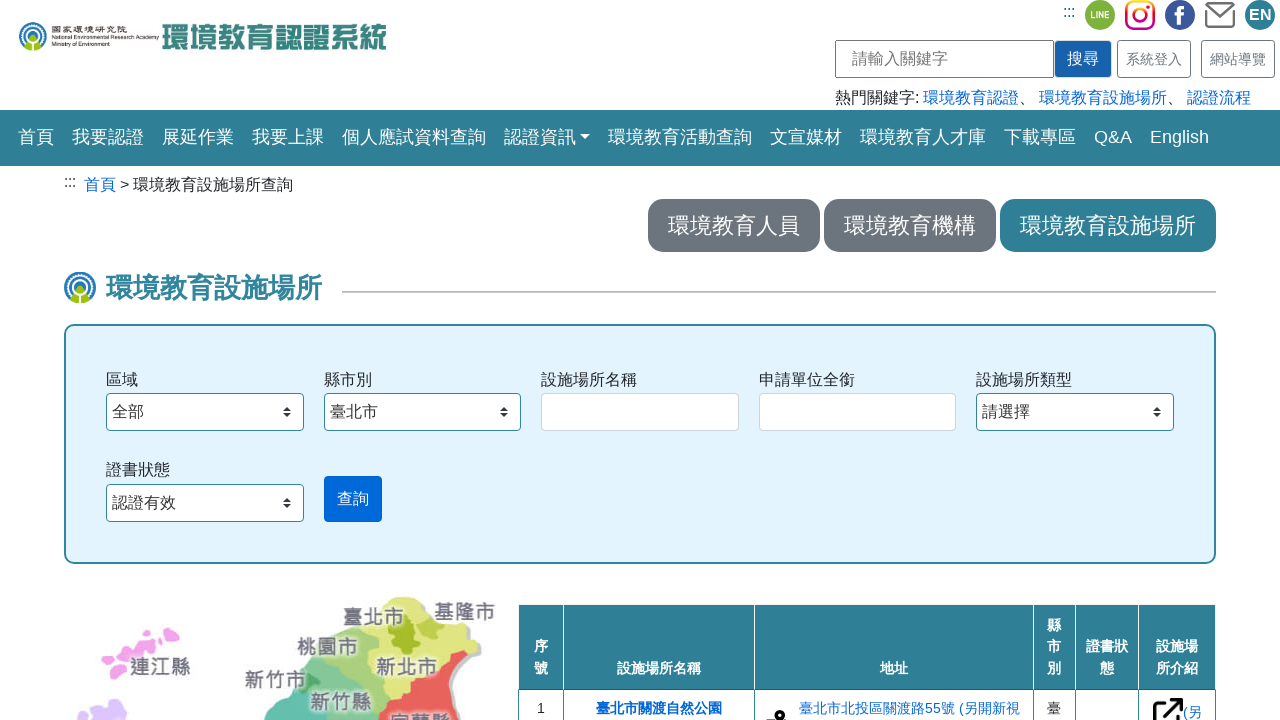

Results table loaded successfully
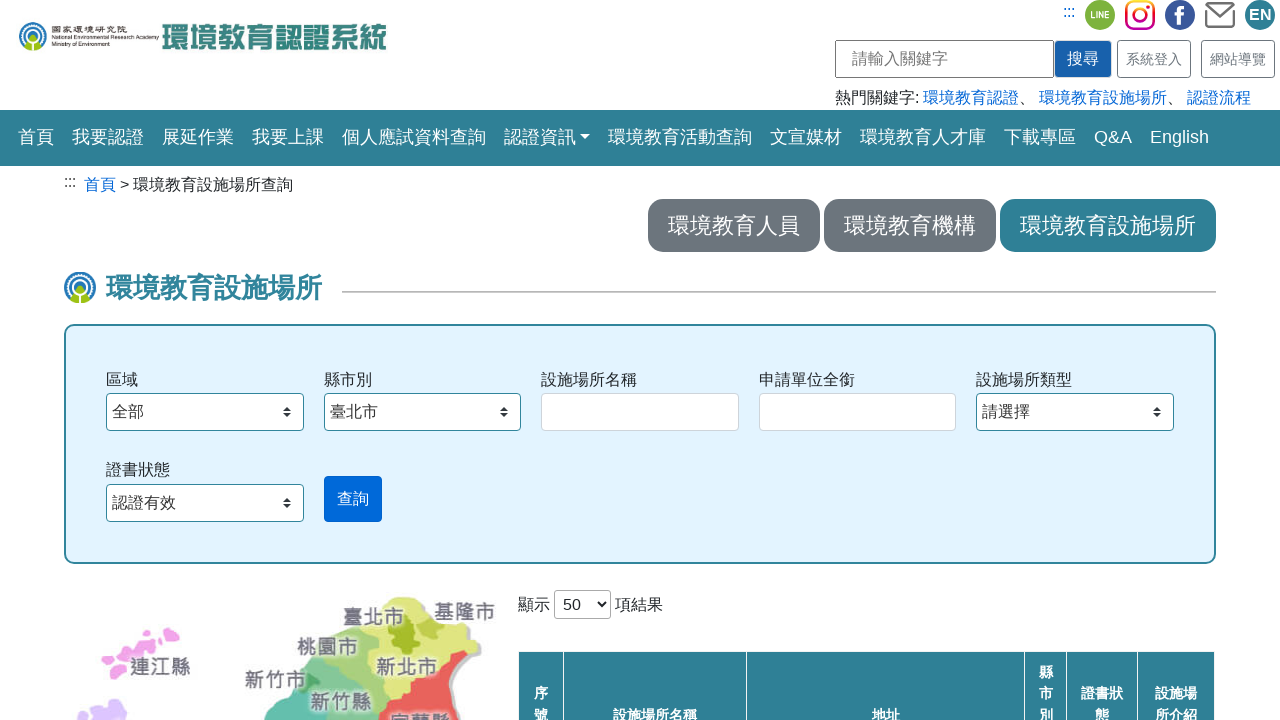

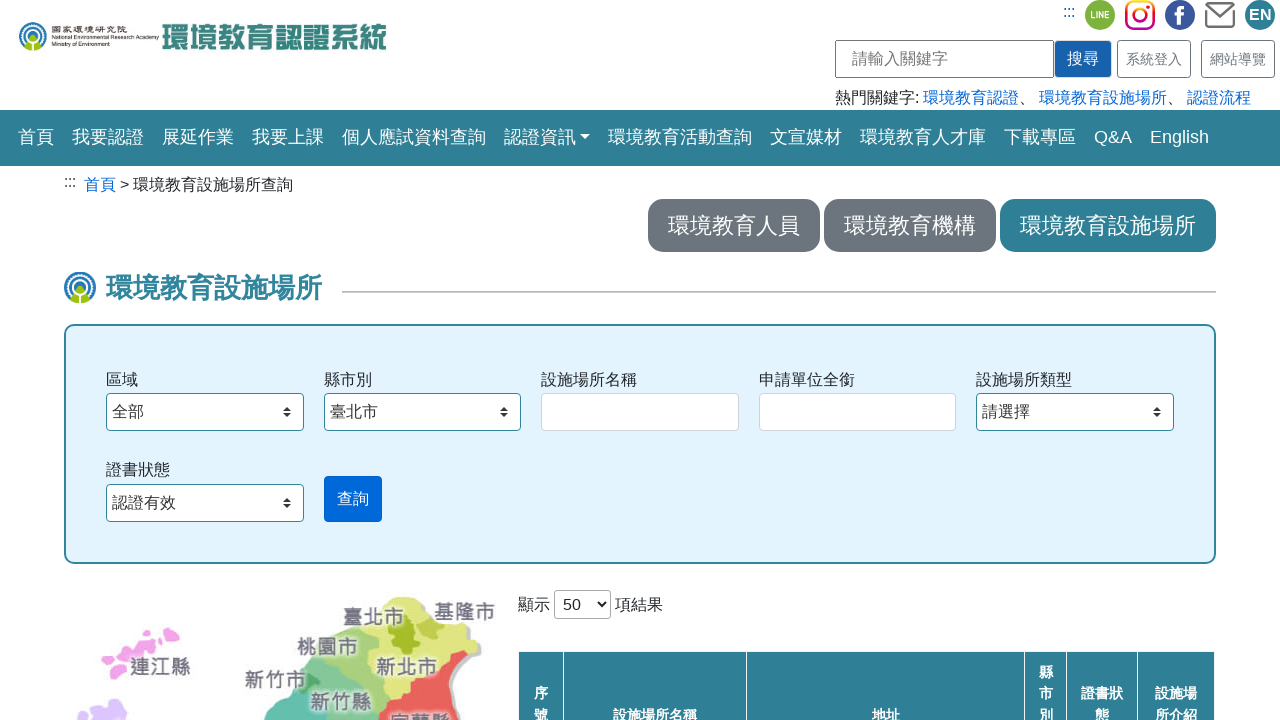